Tests mouse actions including double-click and right-click on different buttons.

Starting URL: https://demoqa.com/buttons

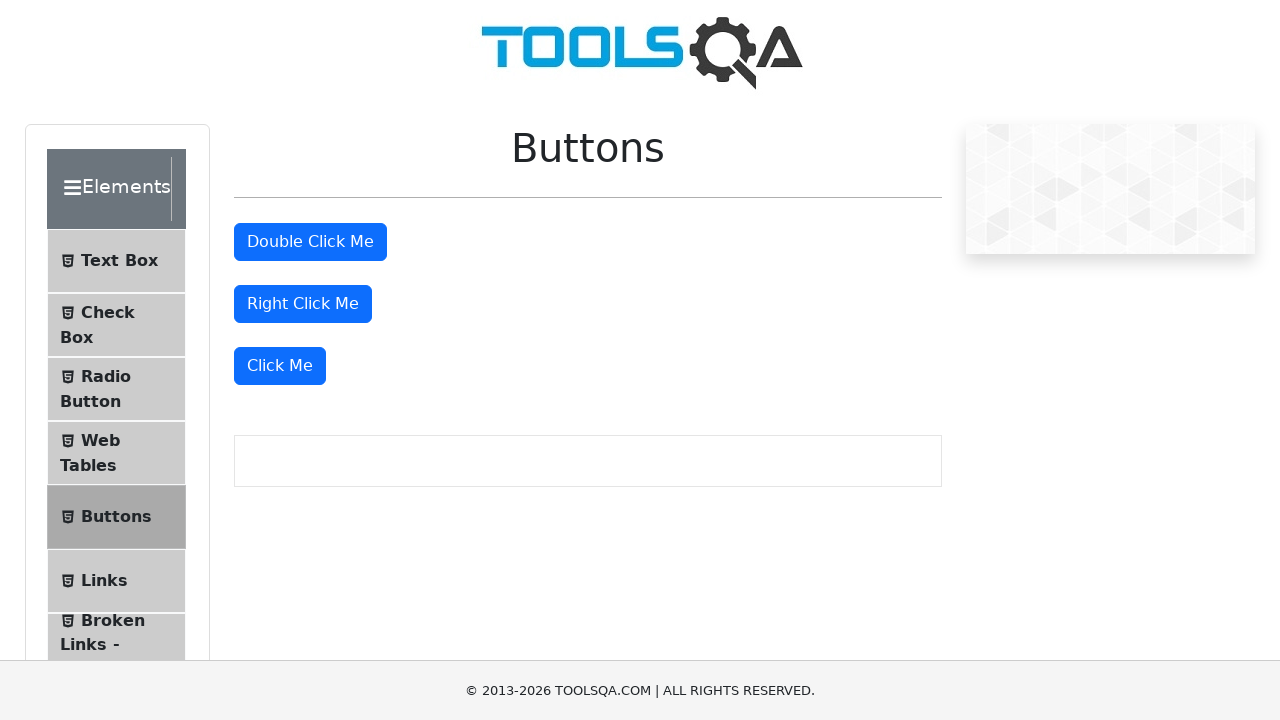

Navigated to https://demoqa.com/buttons
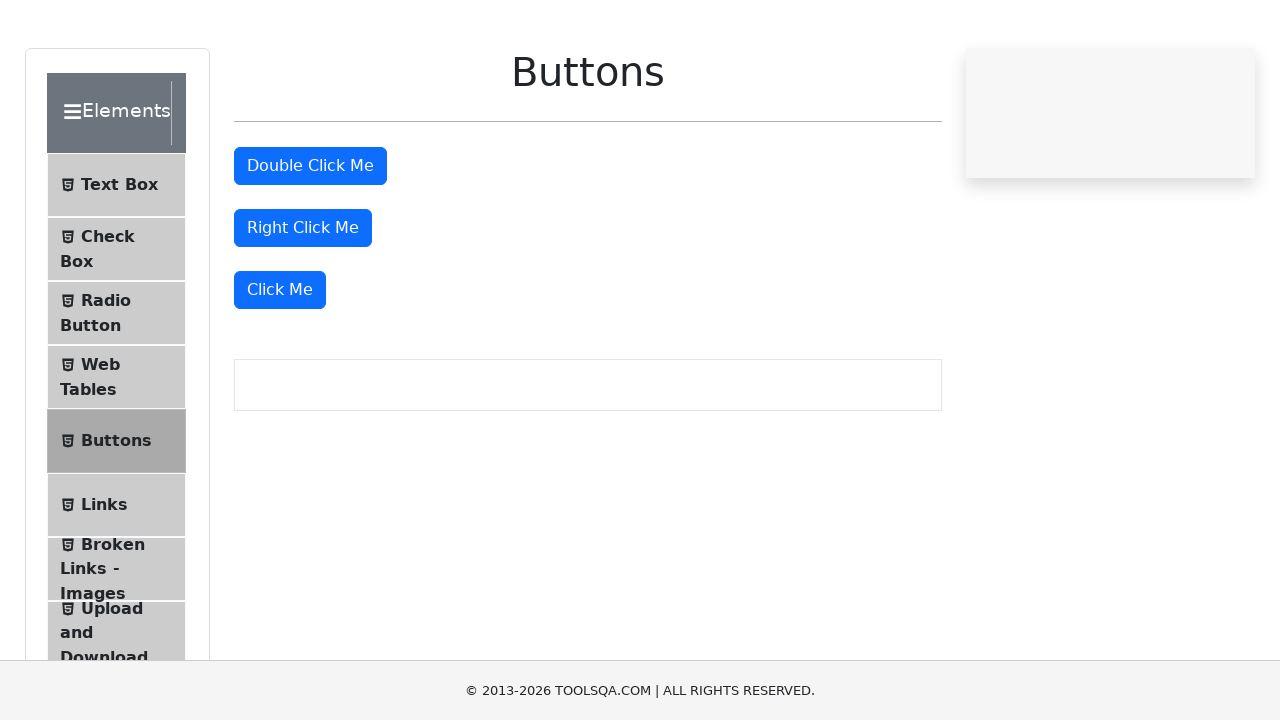

Located the 'Double Click Me' button
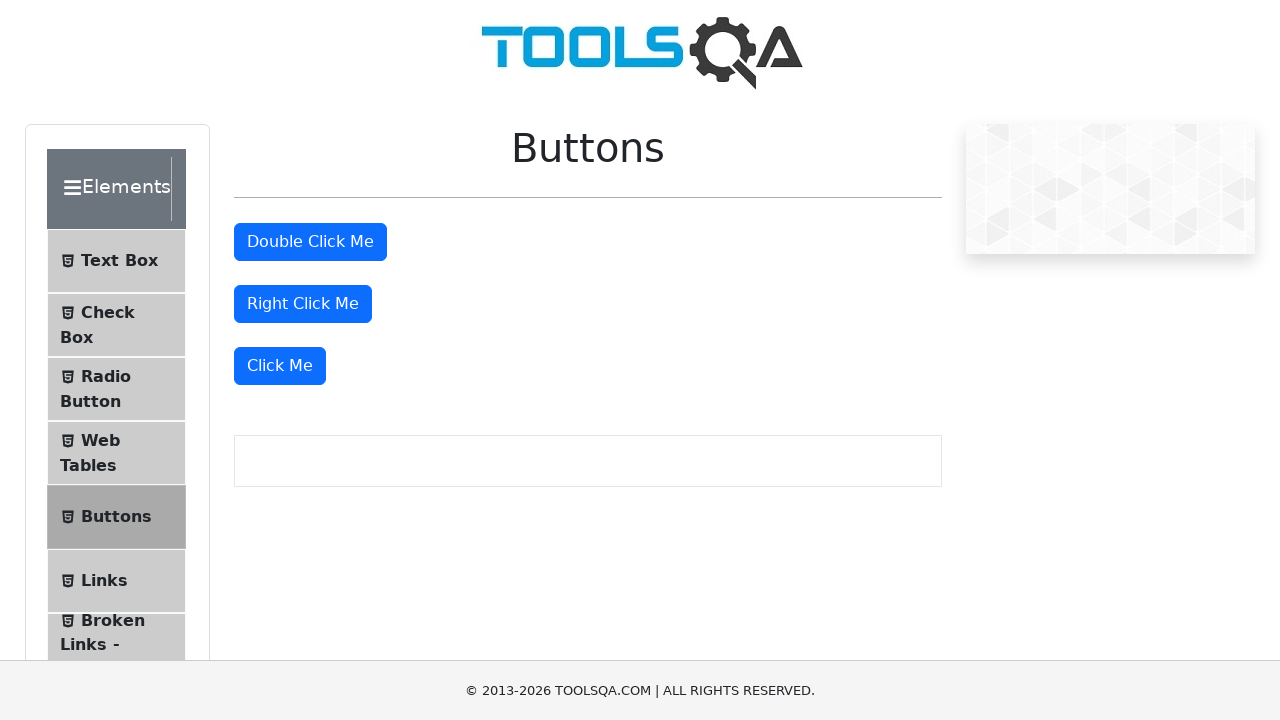

Double-clicked the 'Double Click Me' button at (310, 242) on internal:role=button[name="Double Click Me"i]
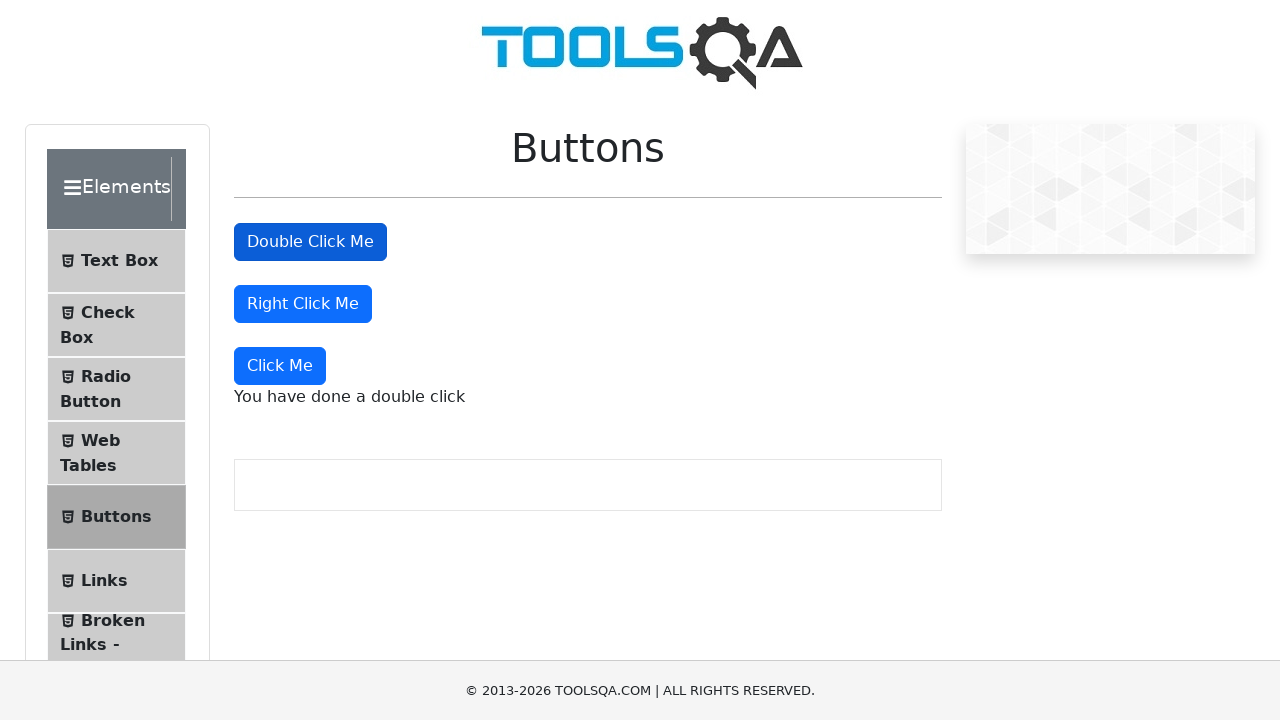

Waited 1 second for double-click feedback
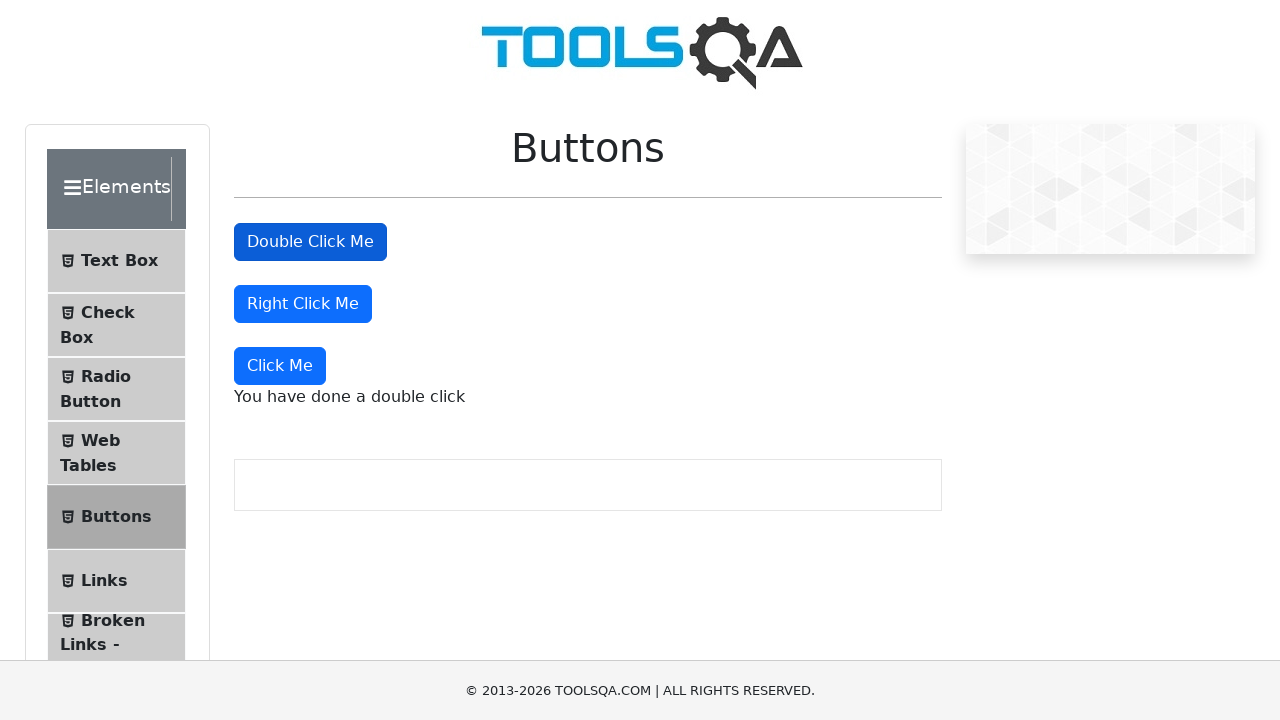

Located the 'Right Click Me' button
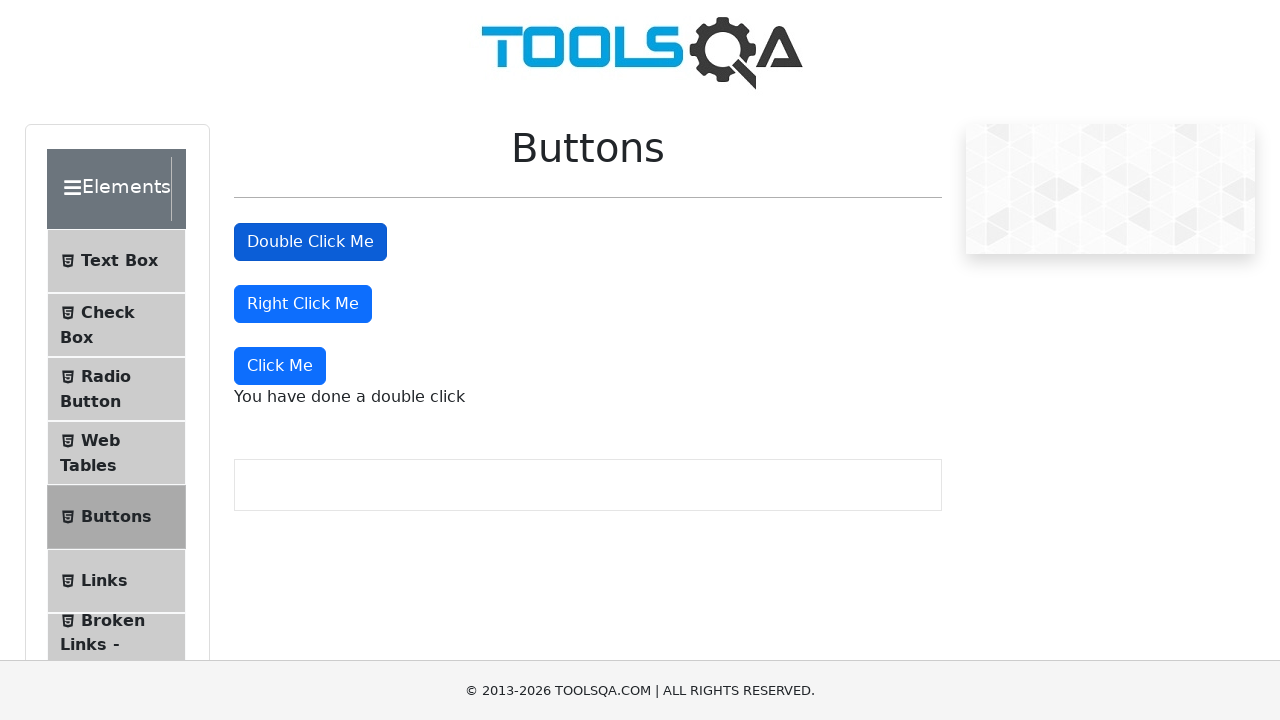

Right-clicked the 'Right Click Me' button at (303, 304) on internal:role=button[name="Right Click Me"i]
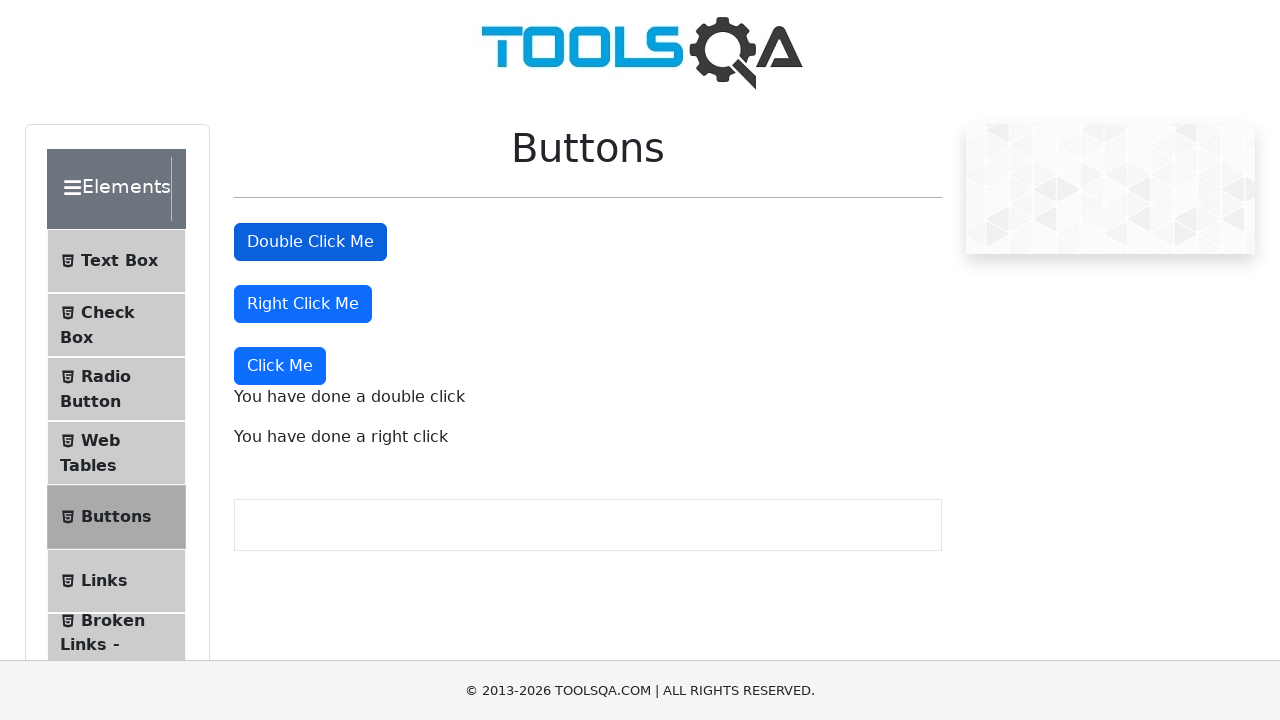

Waited 1 second for right-click feedback
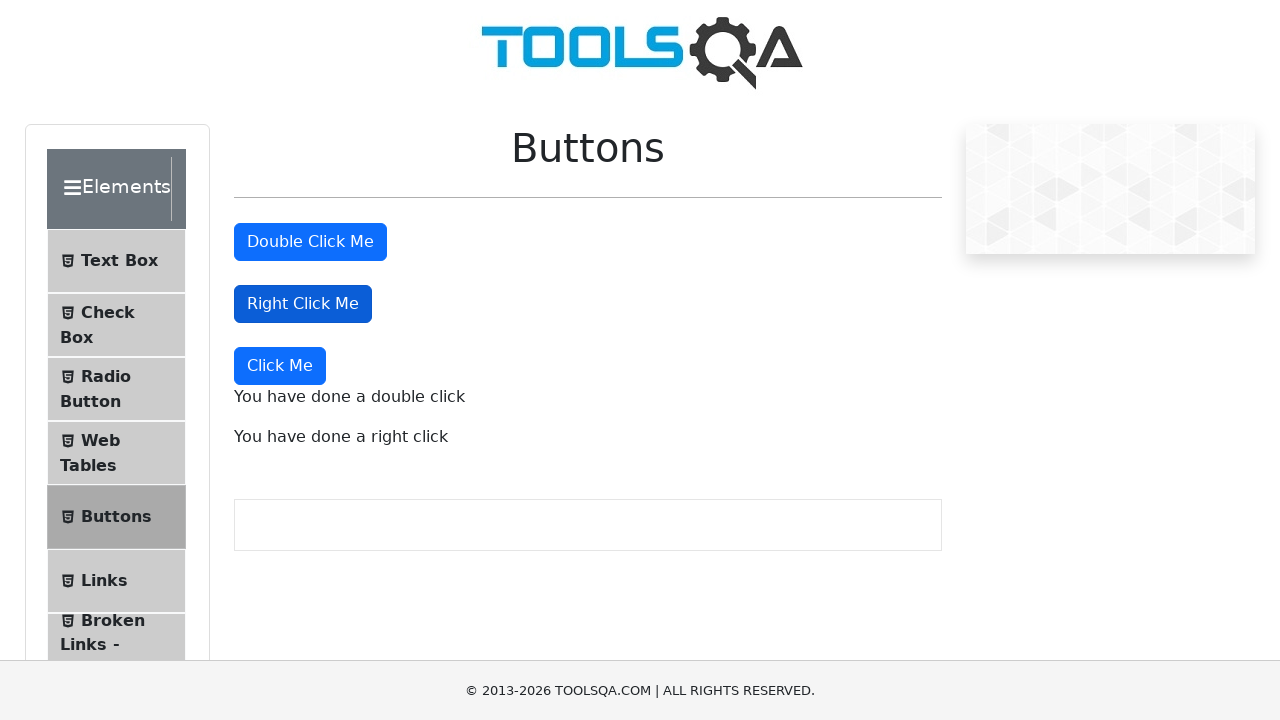

Located the 'Click Me' button with exact match
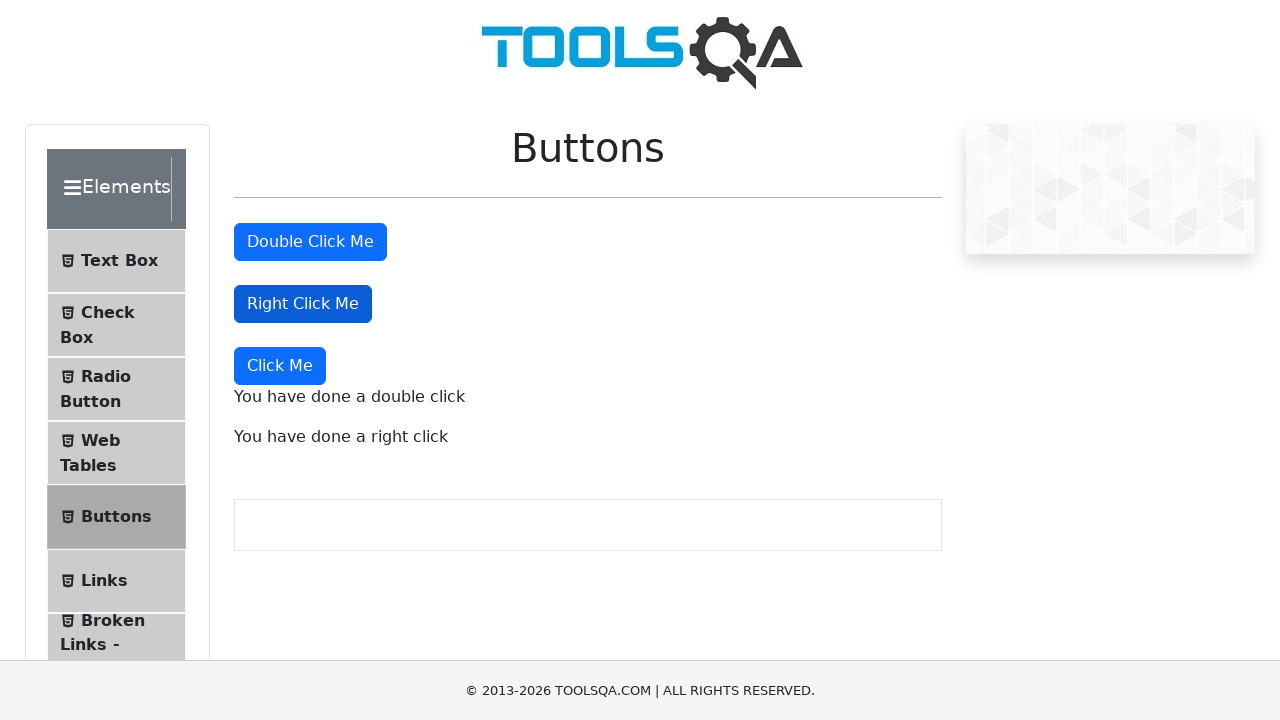

Clicked the 'Click Me' button at (280, 366) on internal:role=button[name="Click Me"s]
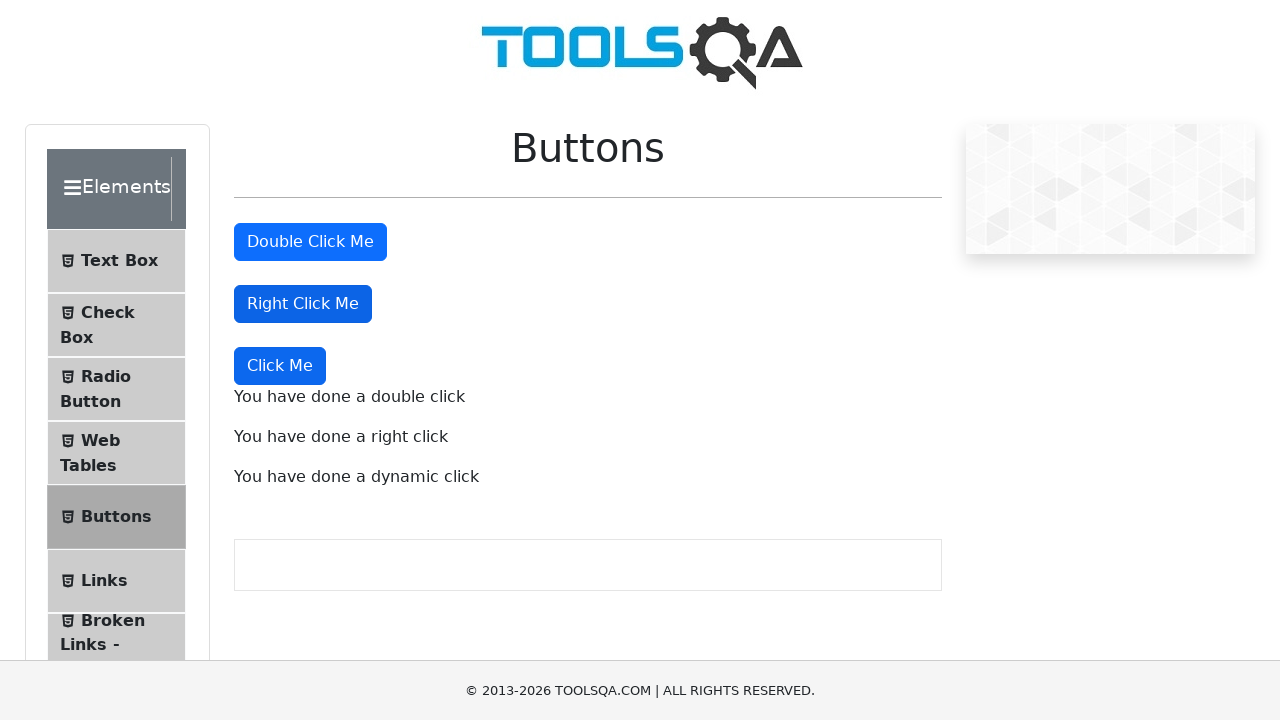

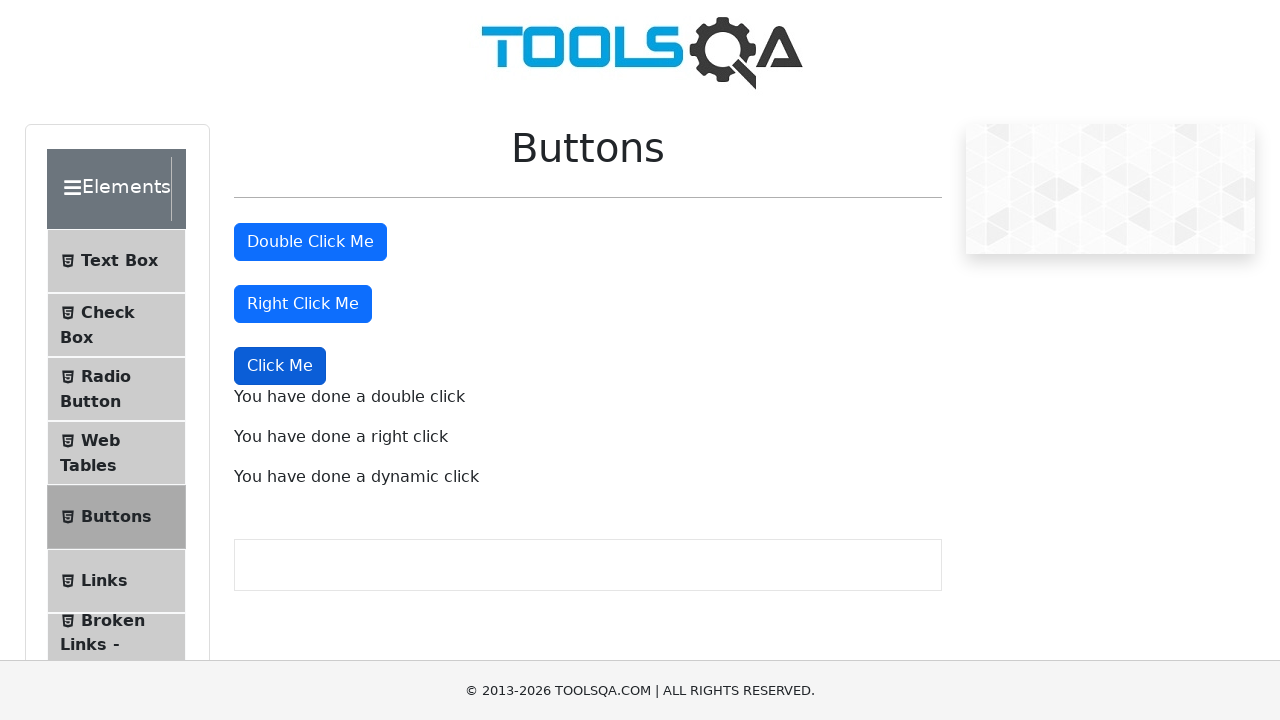